Tests the text box form on DemoQA by filling in full name, email, current address, and permanent address fields, then submitting and verifying the output displays the entered values.

Starting URL: http://demoqa.com/text-box

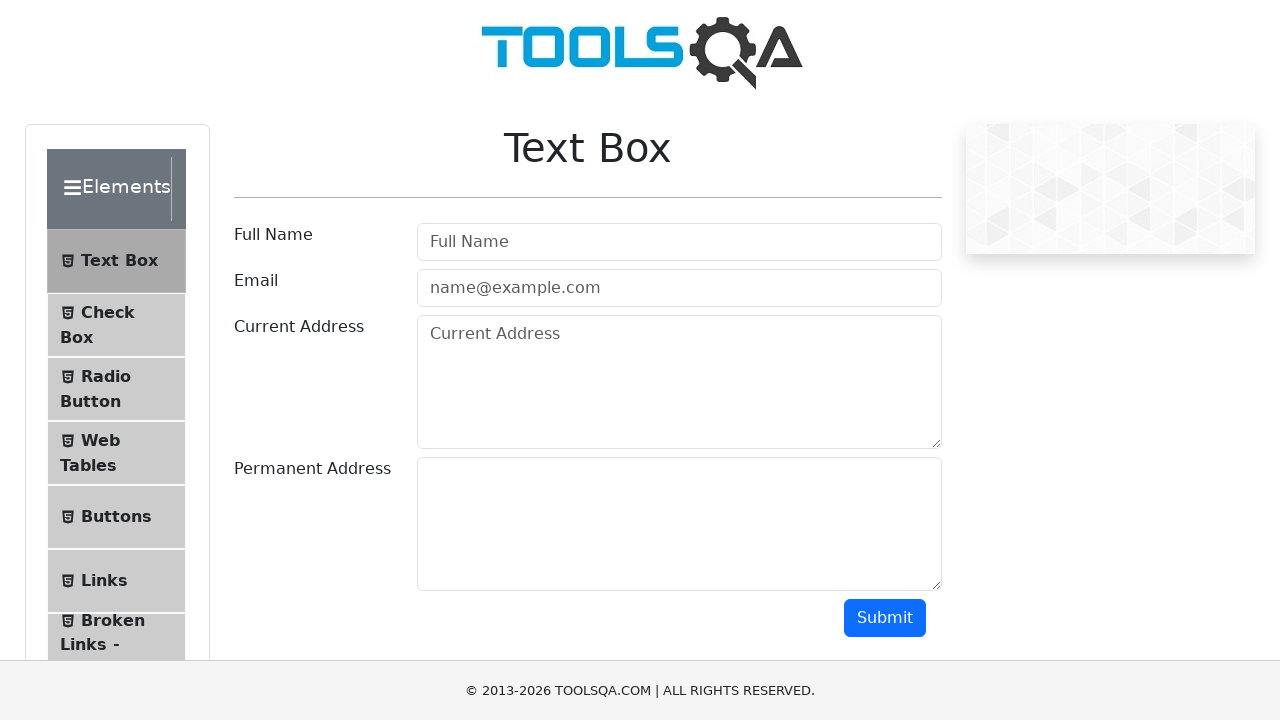

Filled full name field with 'Automation' on div[id='userName-wrapper'] input
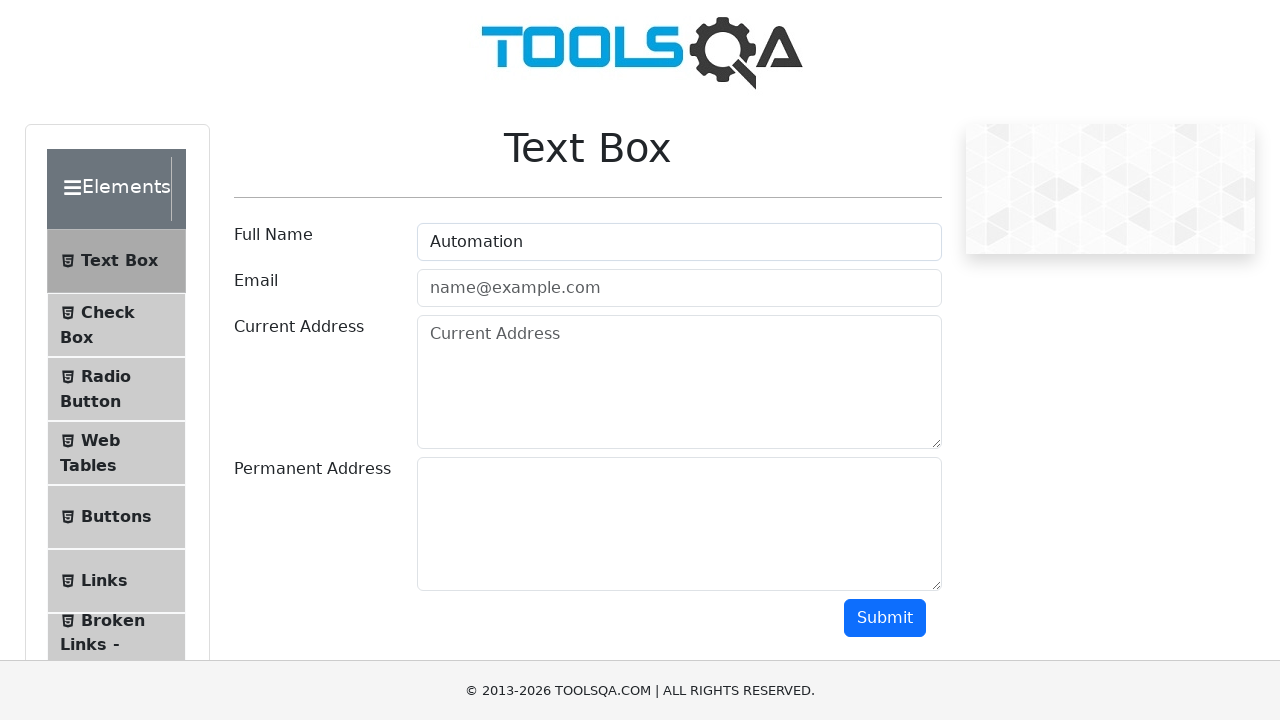

Filled email field with 'Testing@gmail.com' on div[id='userEmail-wrapper'] input
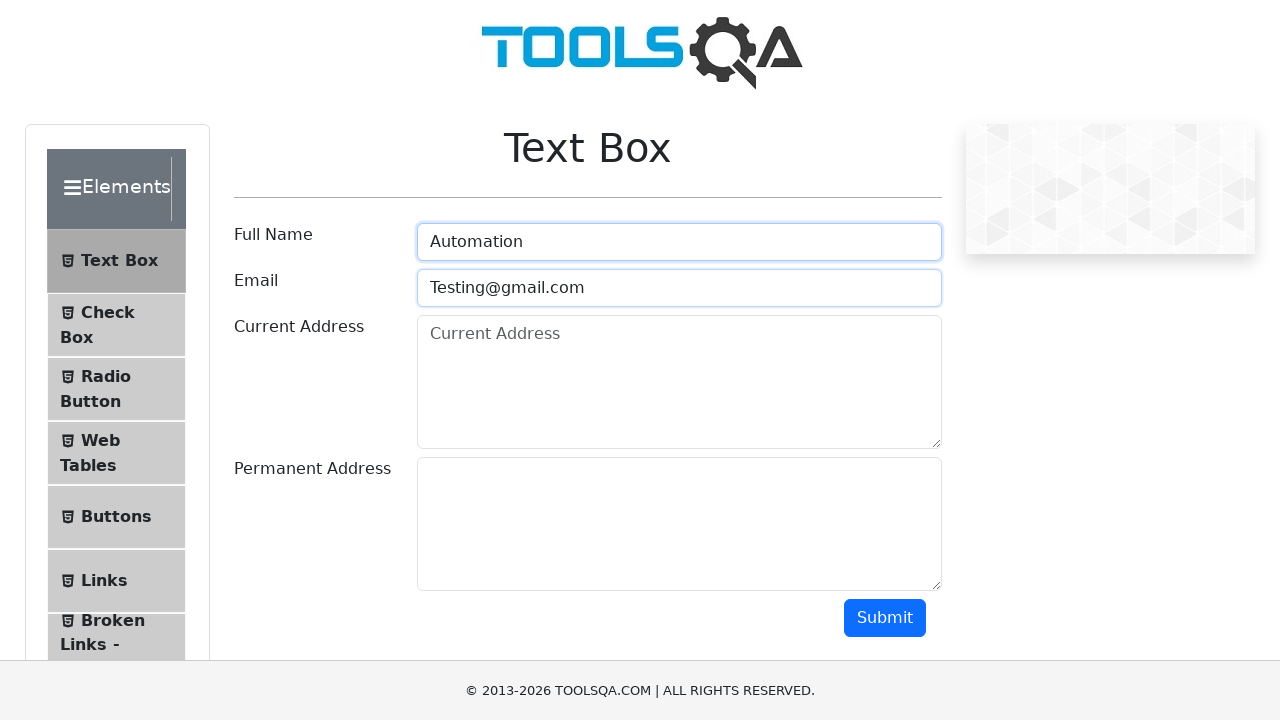

Filled current address field with 'Testing Current Address' on div[id='currentAddress-wrapper'] textarea
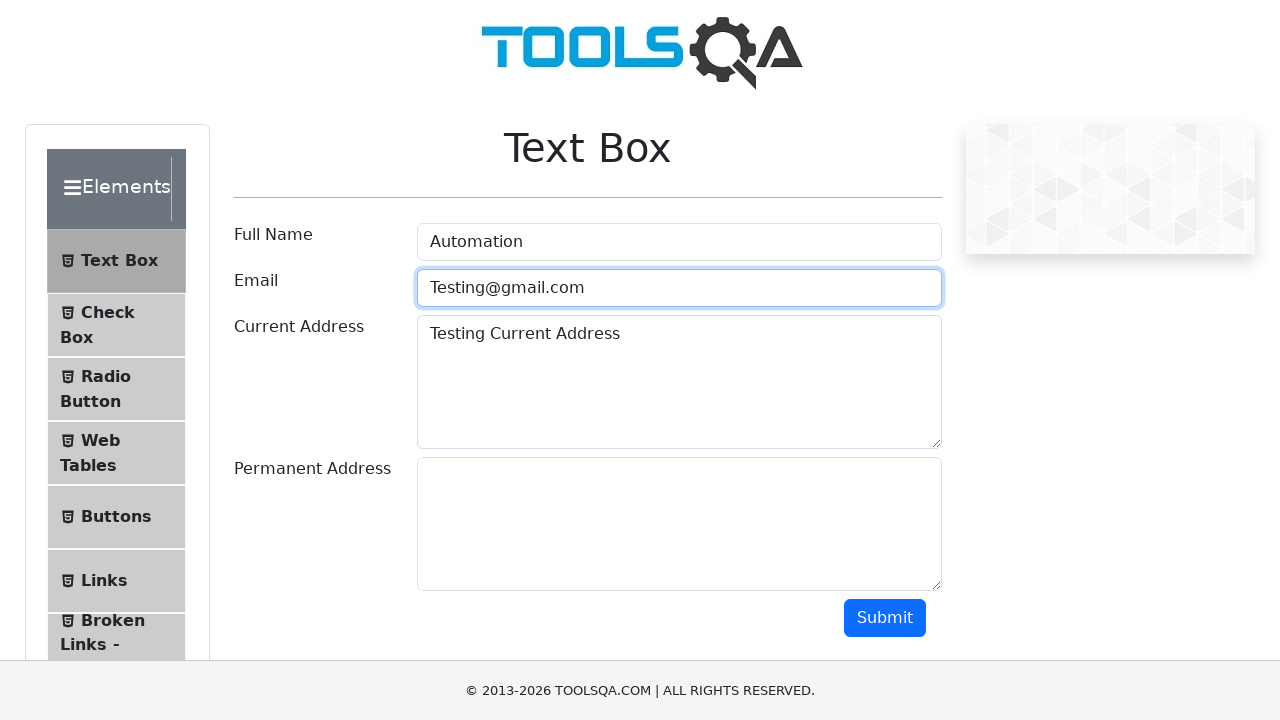

Filled permanent address field with 'Testing Permanent Address' on div[id='permanentAddress-wrapper'] textarea
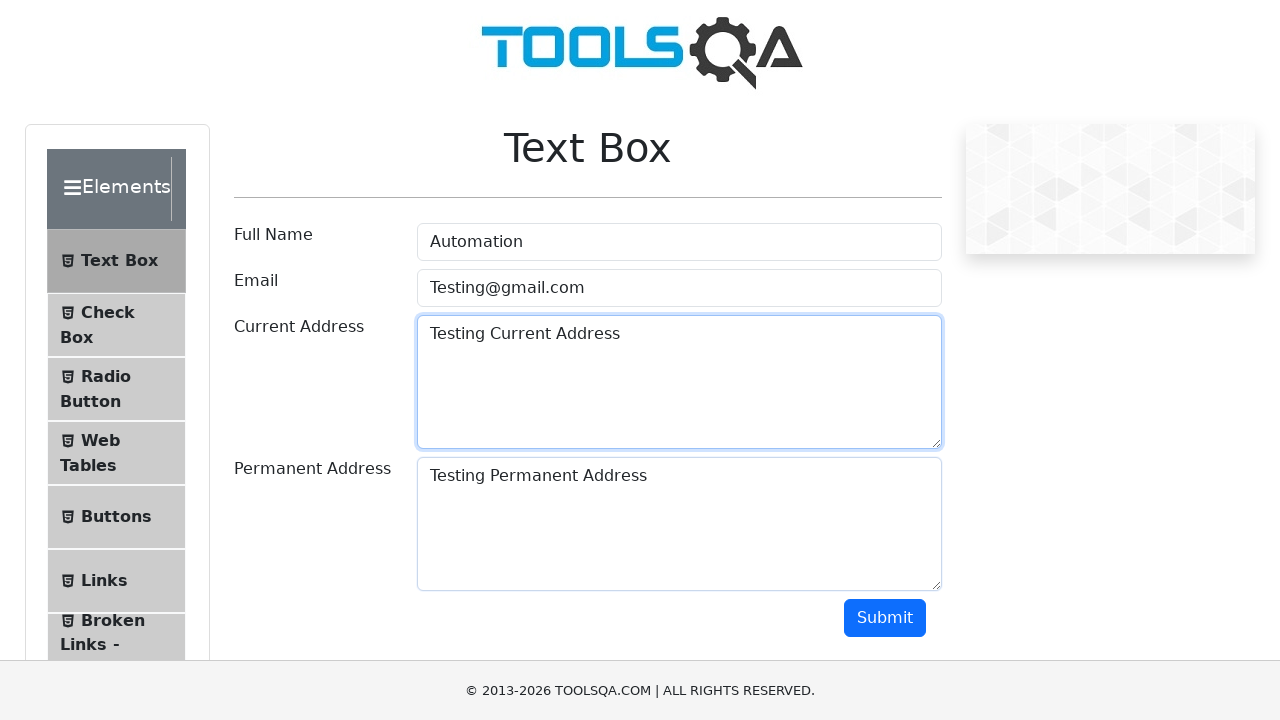

Clicked submit button at (885, 618) on div.text-right.col-md-2.col-sm-12 > button
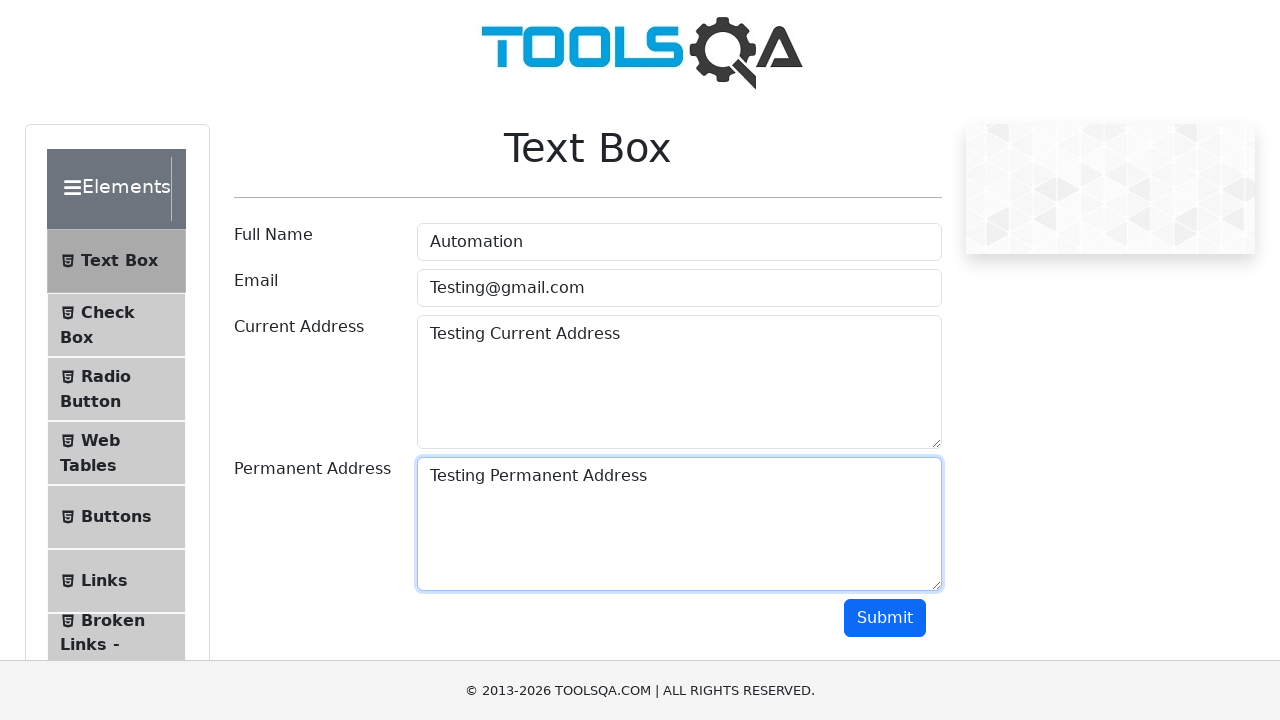

Output section loaded after form submission
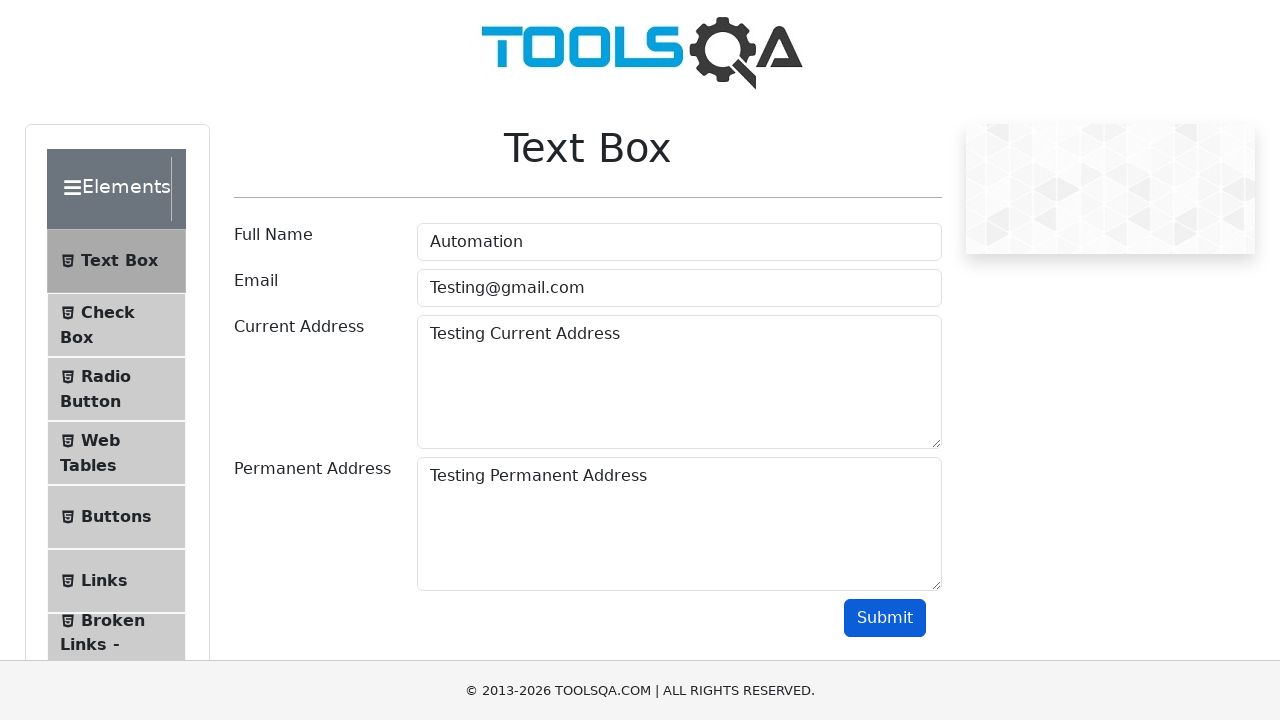

Verified full name 'Automation' is displayed in output
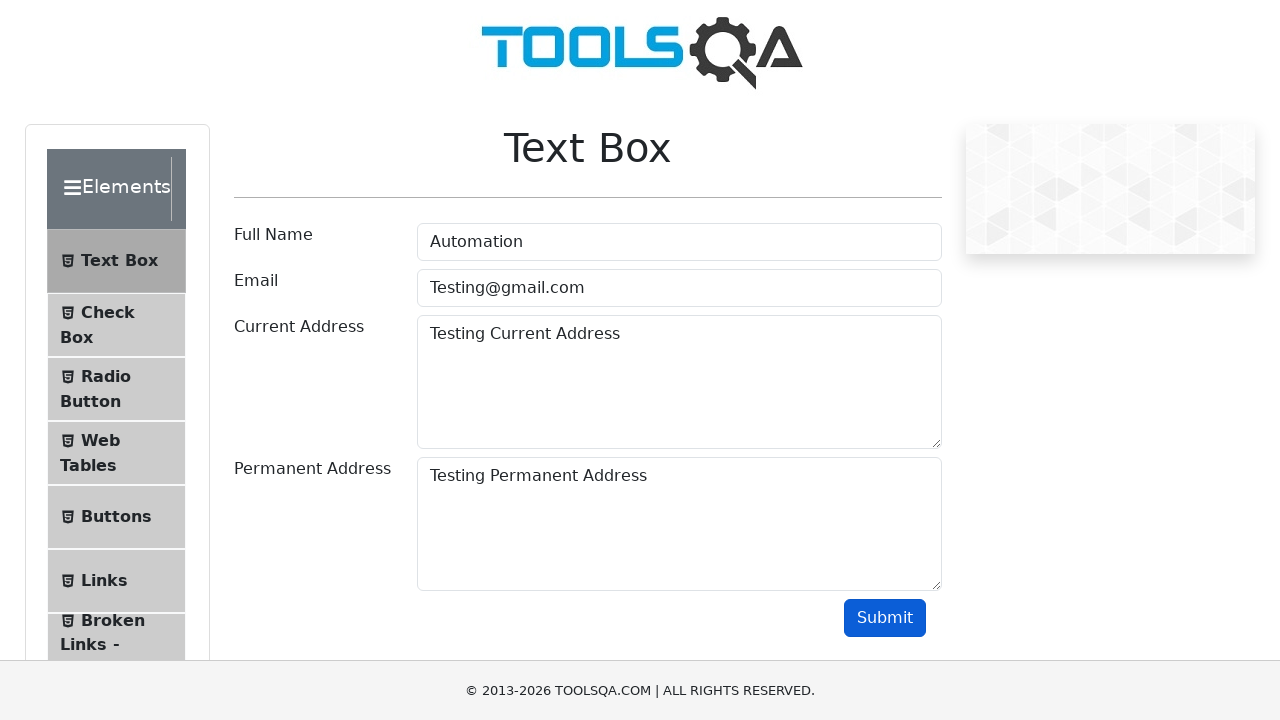

Verified email 'Testing@gmail.com' is displayed in output
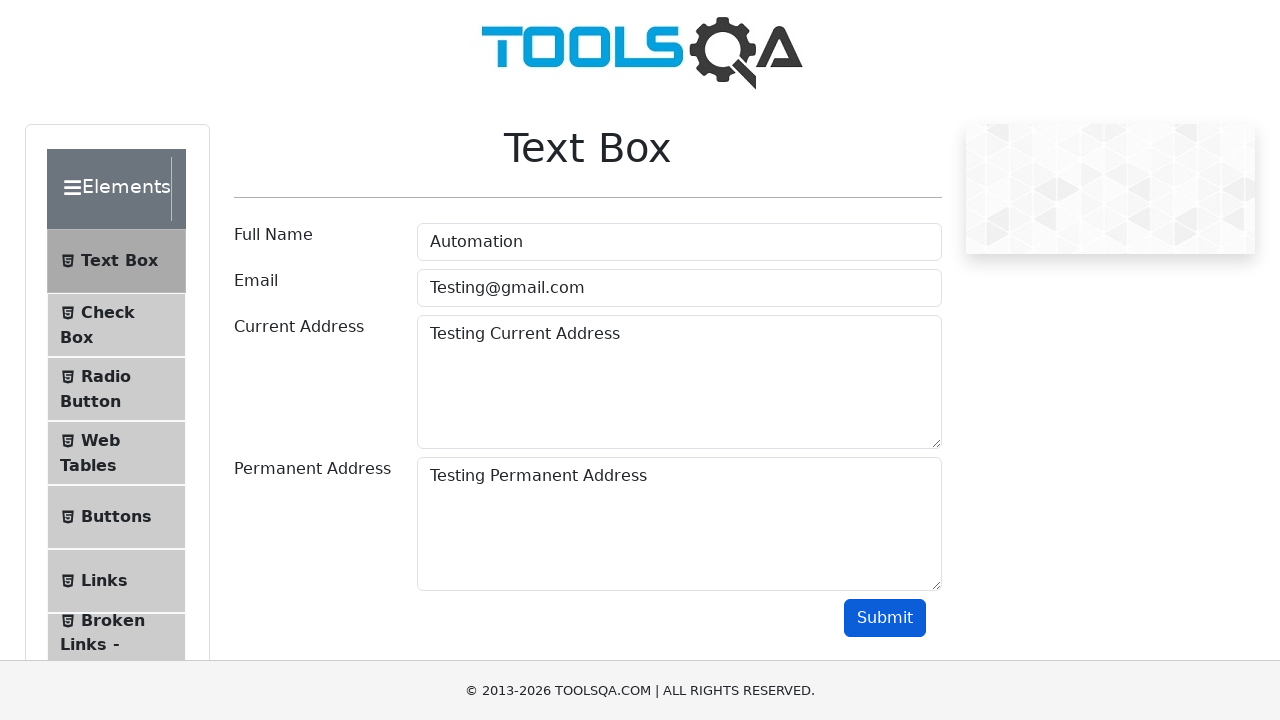

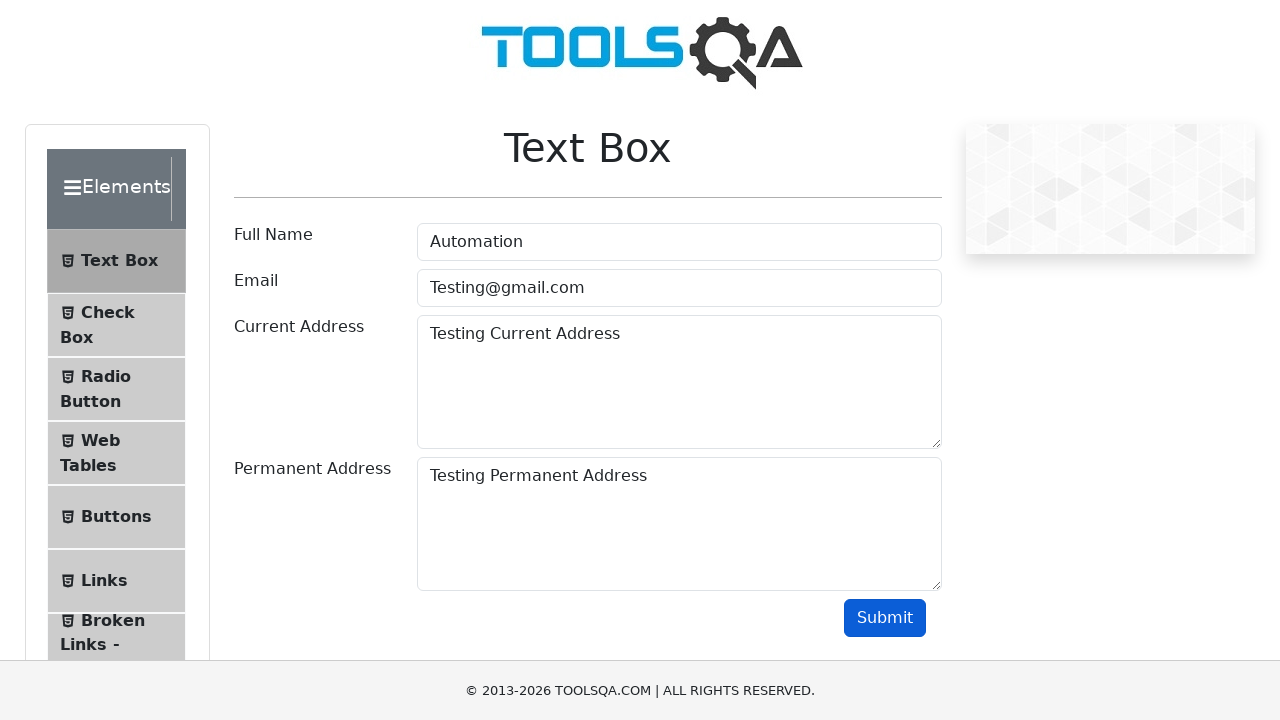